Tests popup window handling by opening a new window, switching to it, maximizing it, and then closing it

Starting URL: https://omayo.blogspot.com/

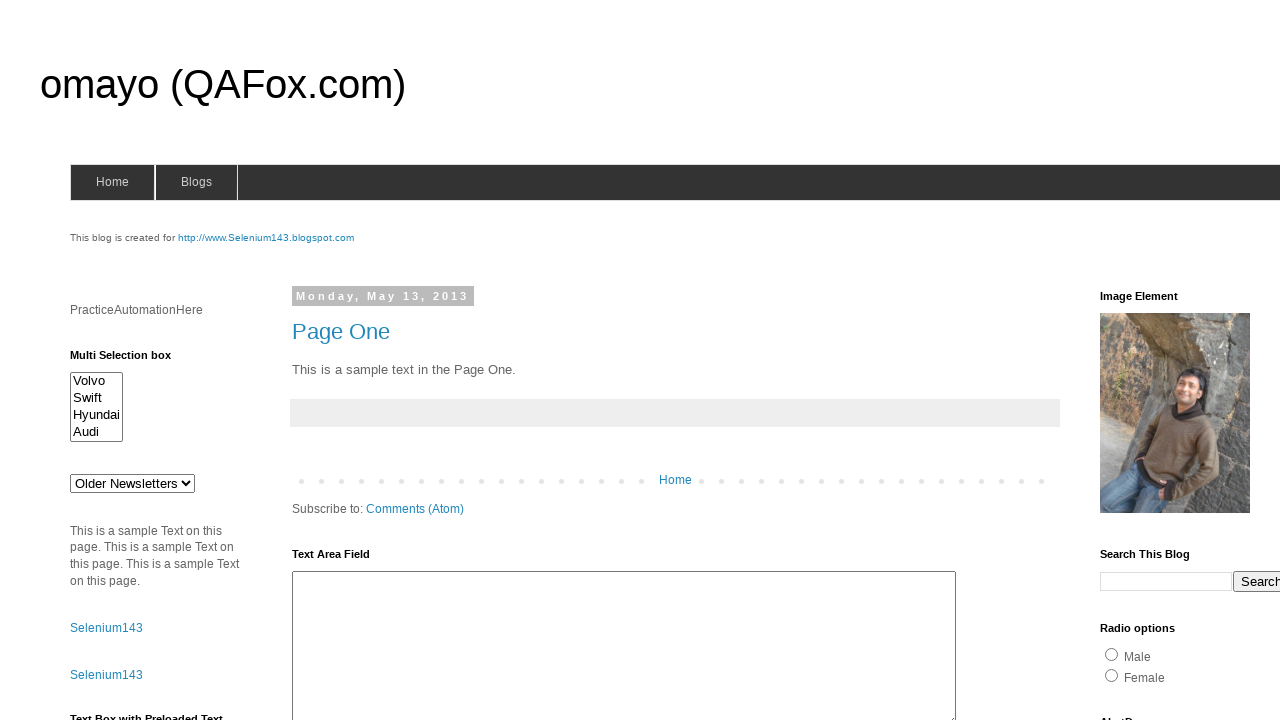

Clicked link to open popup window and captured new page at (132, 360) on a:has-text('Open a popup window')
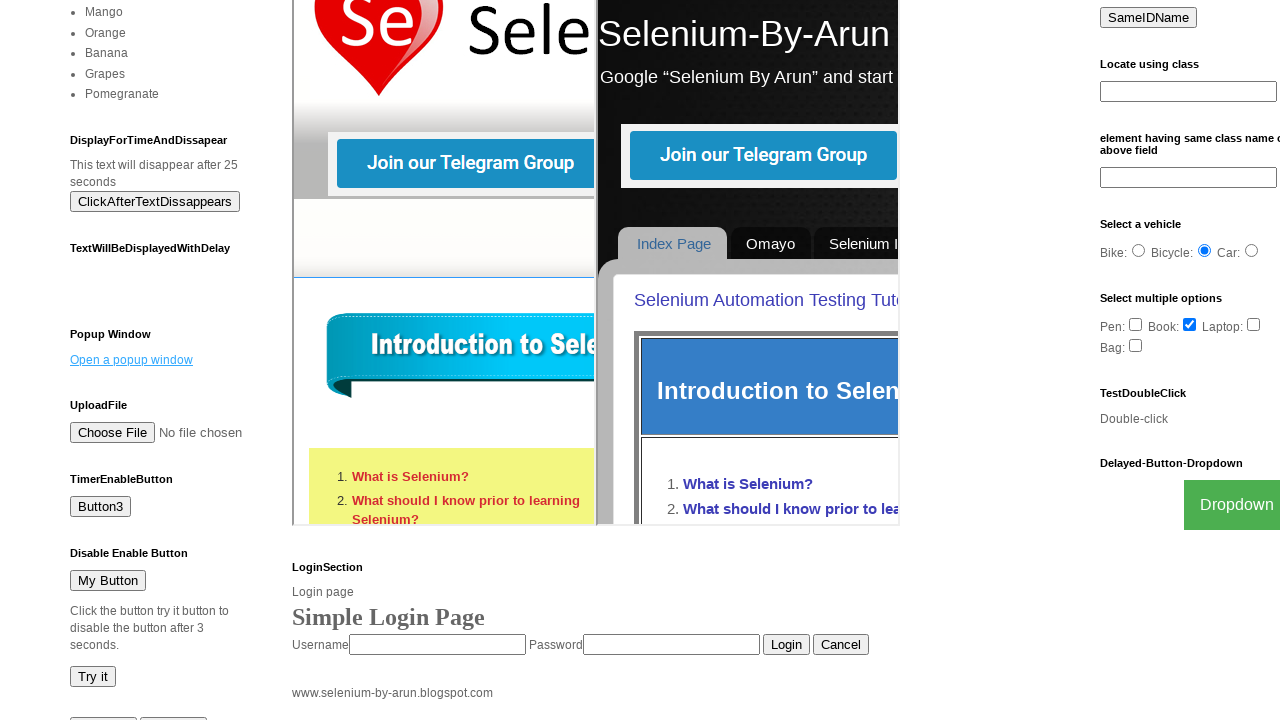

Verified new window title is 'New Window'
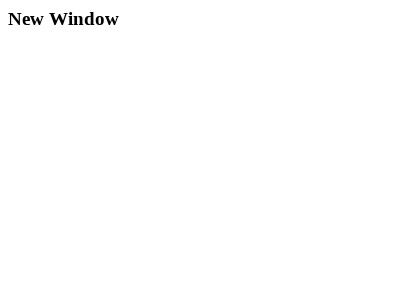

Maximized popup window to 1920x1080
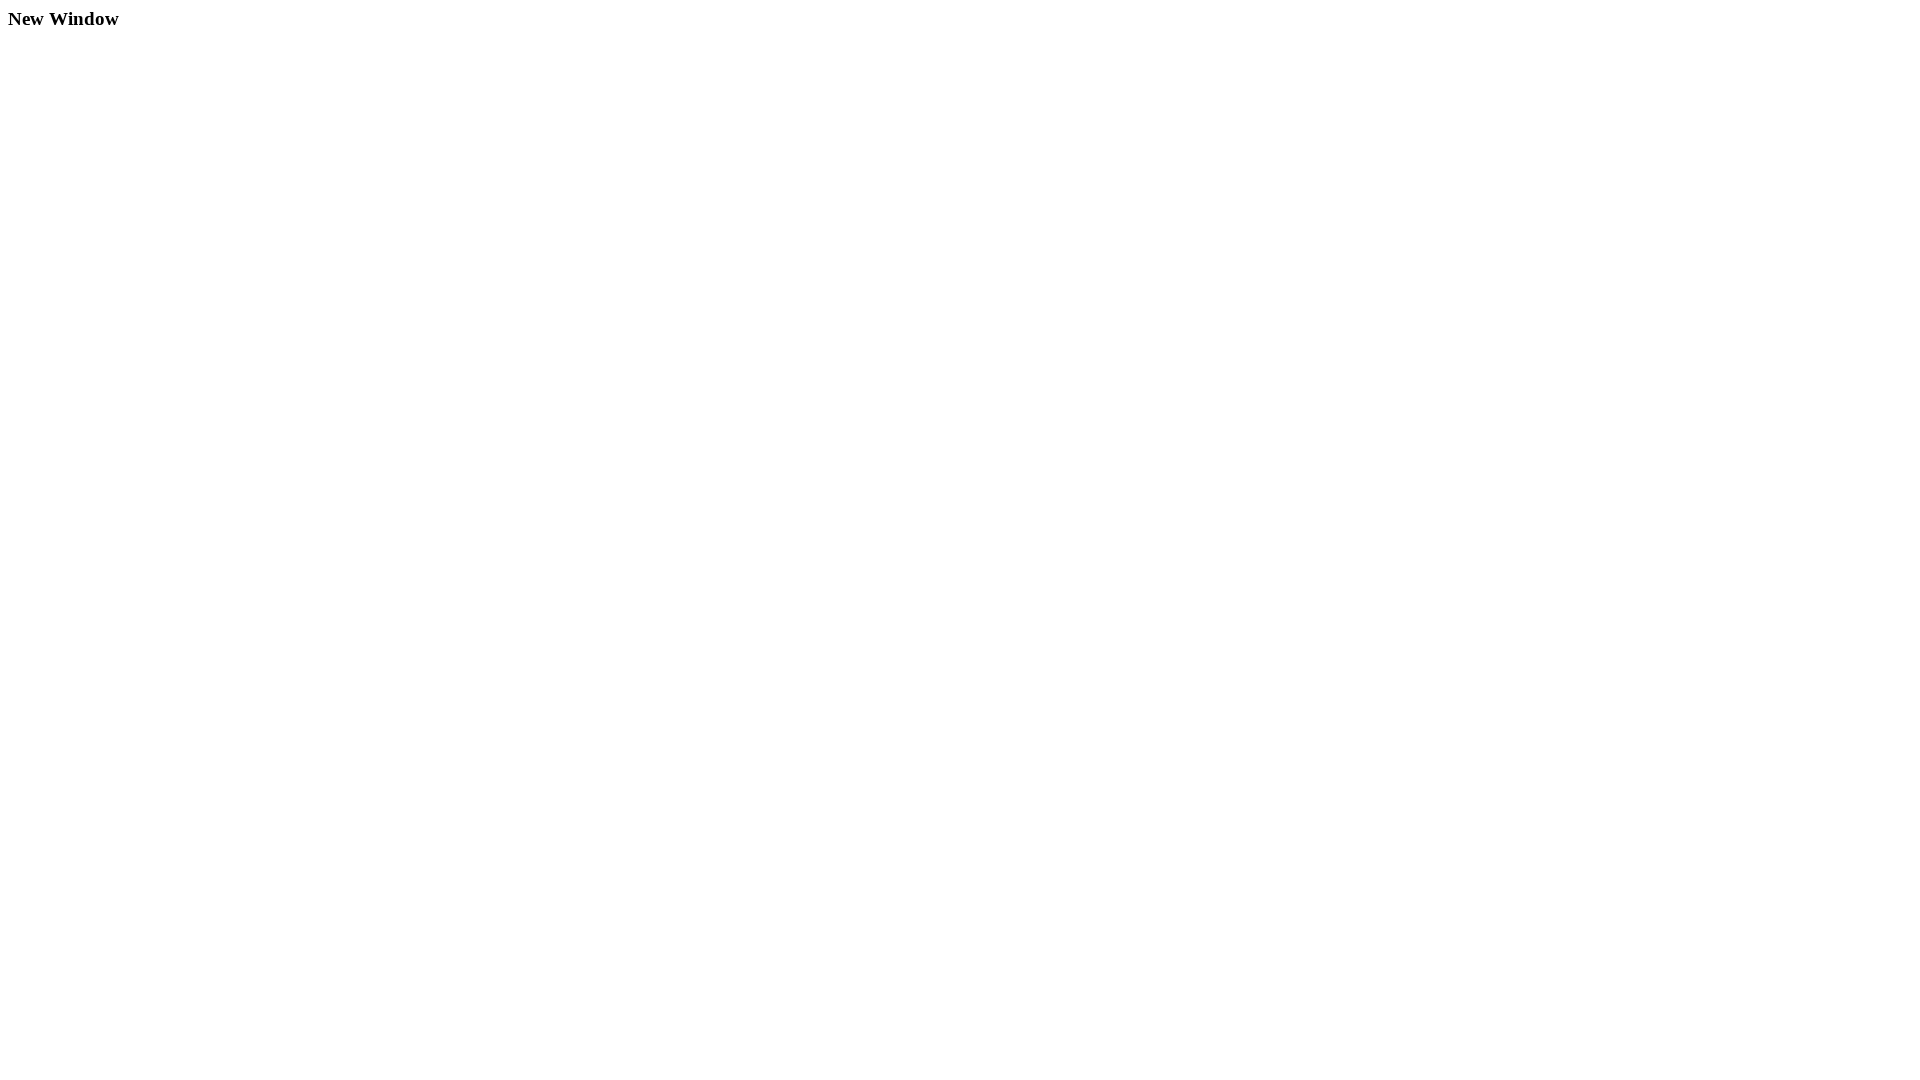

Waited for 5 seconds
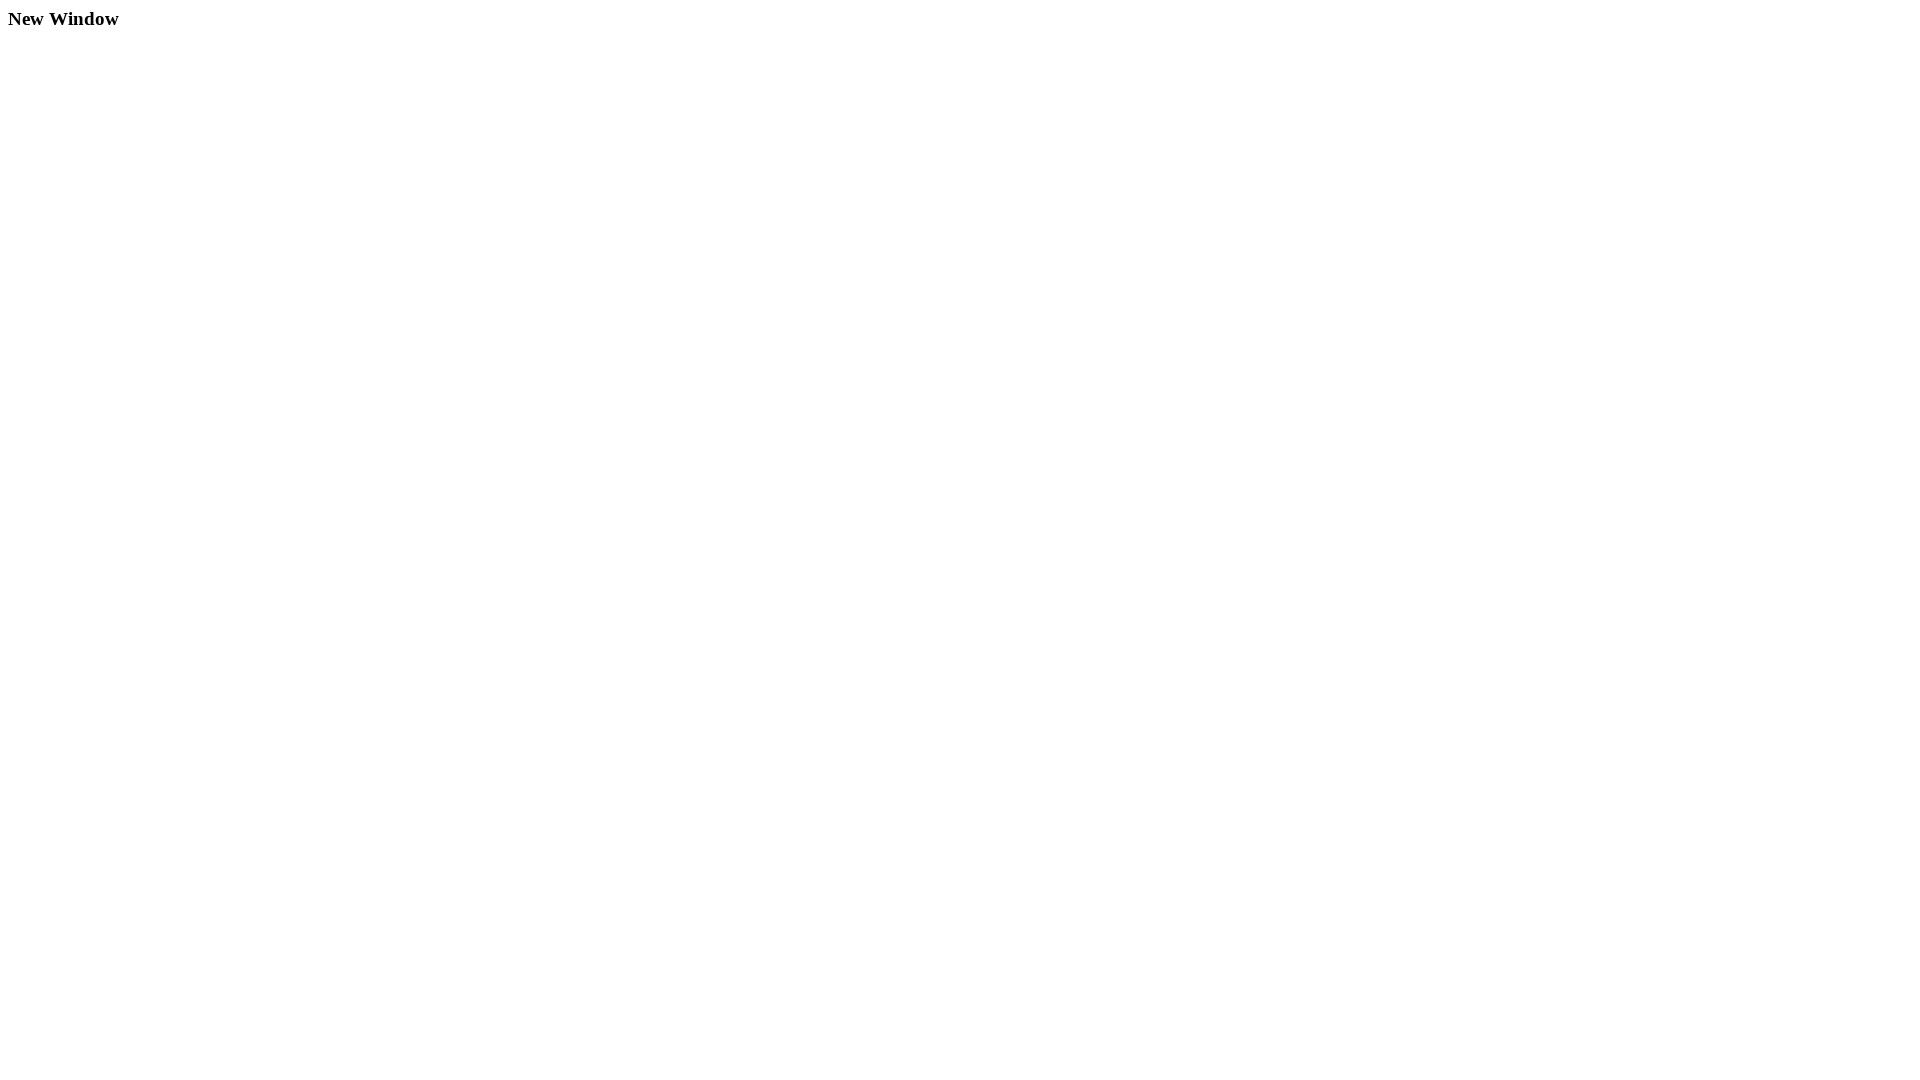

Closed the popup window
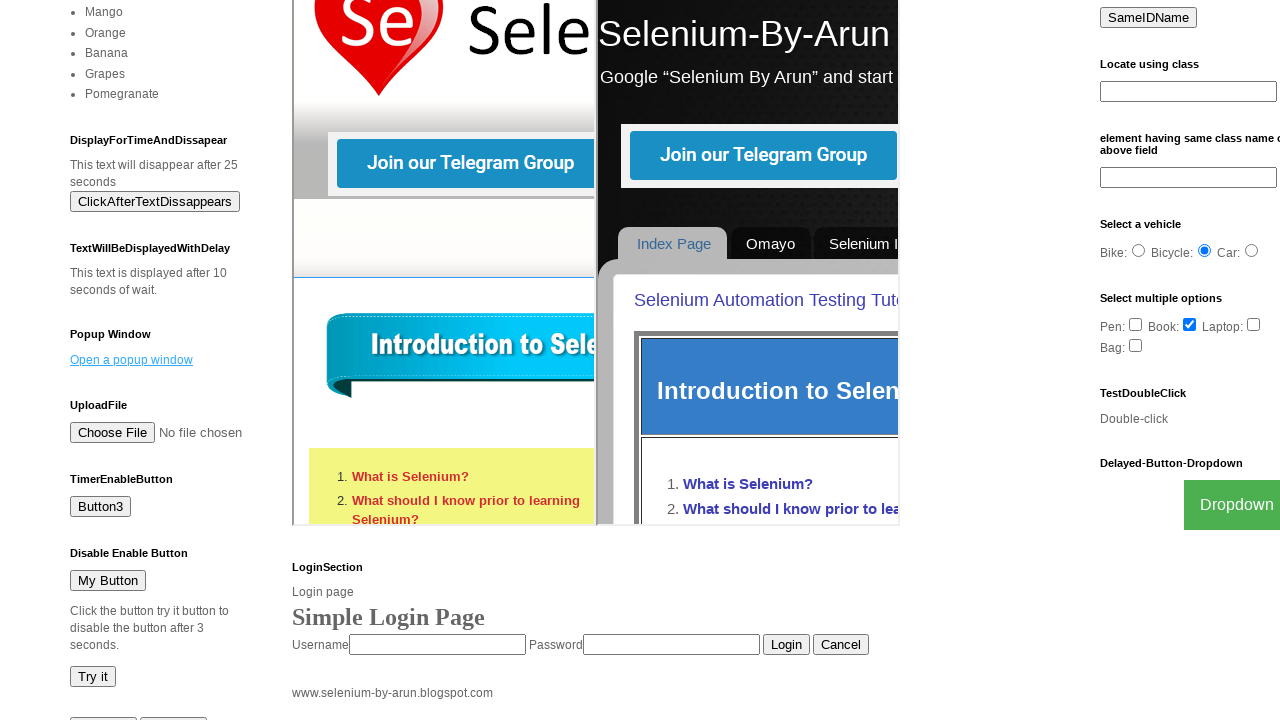

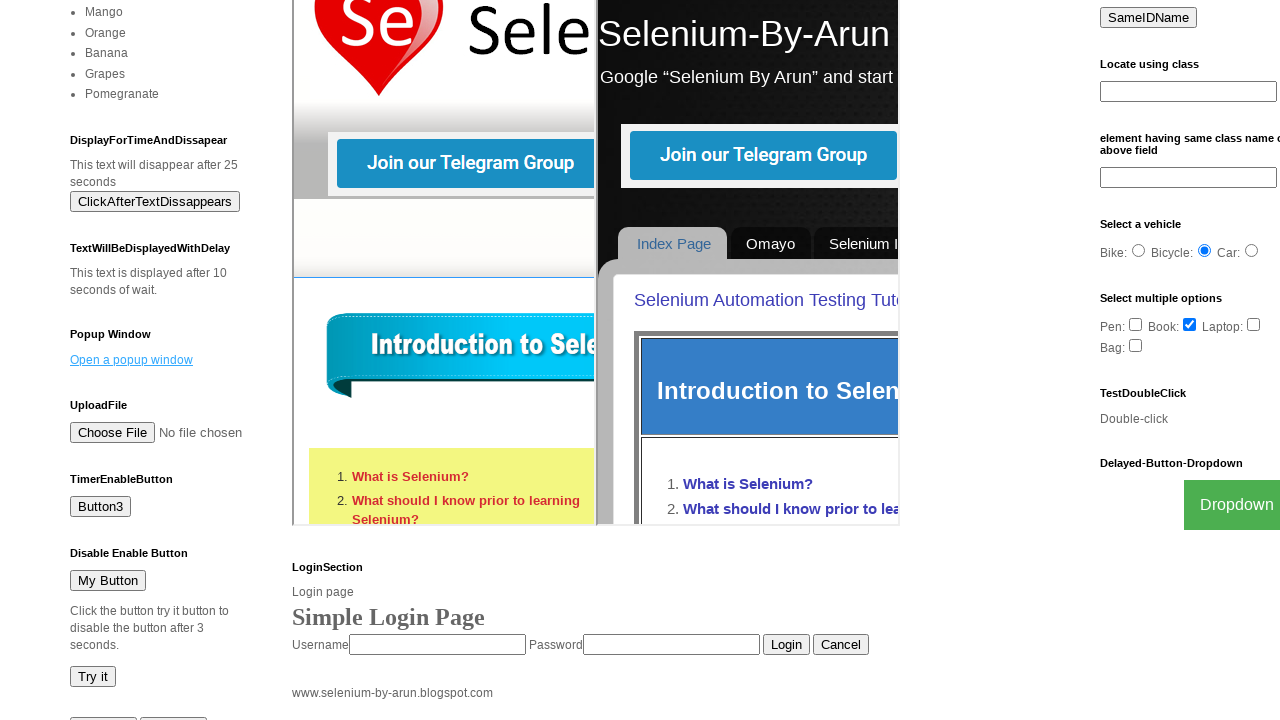